Navigates to reviews section and tests filling, clearing, and re-filling the author name field

Starting URL: https://keybooks.ro/shop/cooking-with-love/

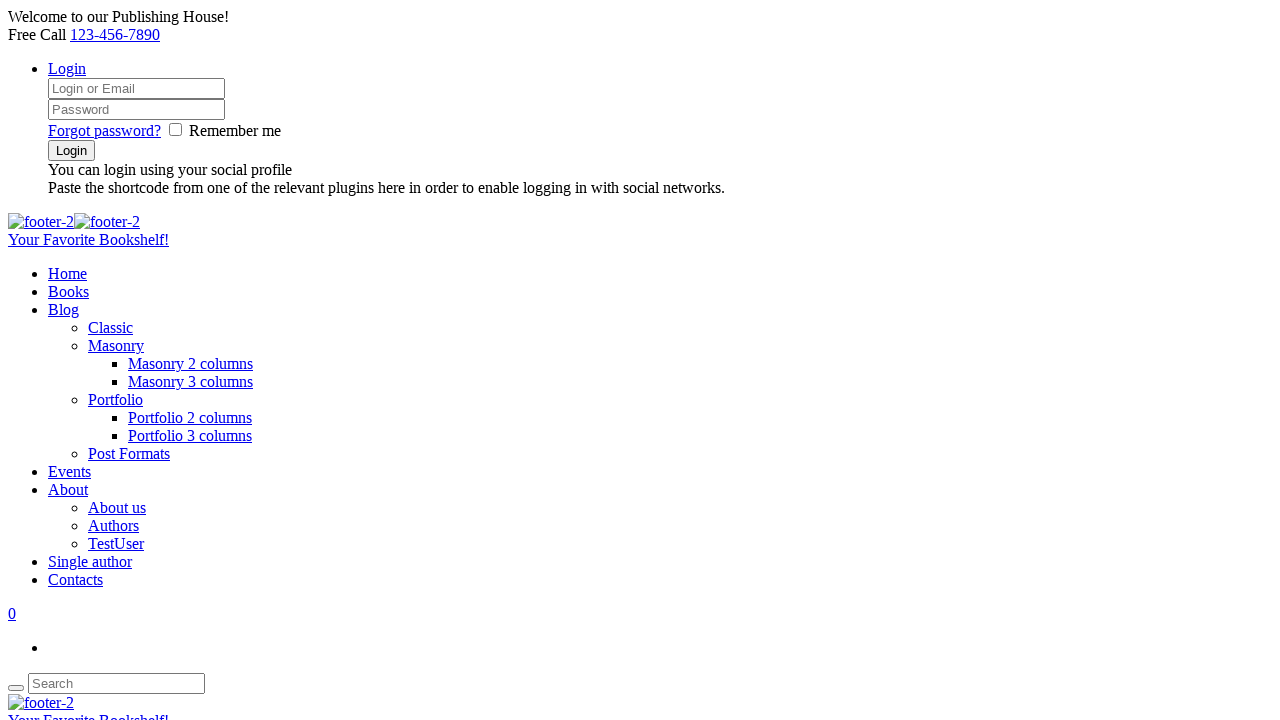

Scrolled down 500 pixels to view reviews section
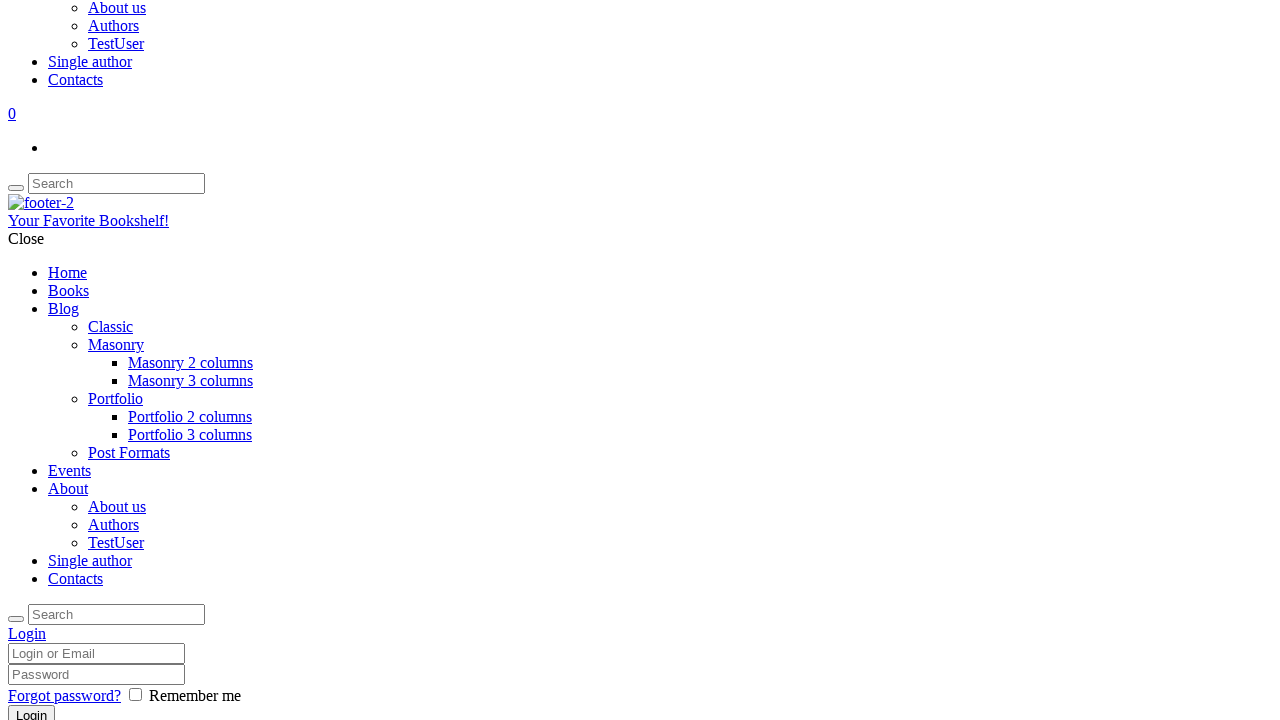

Clicked reviews tab at (660, 361) on #tab-title-reviews
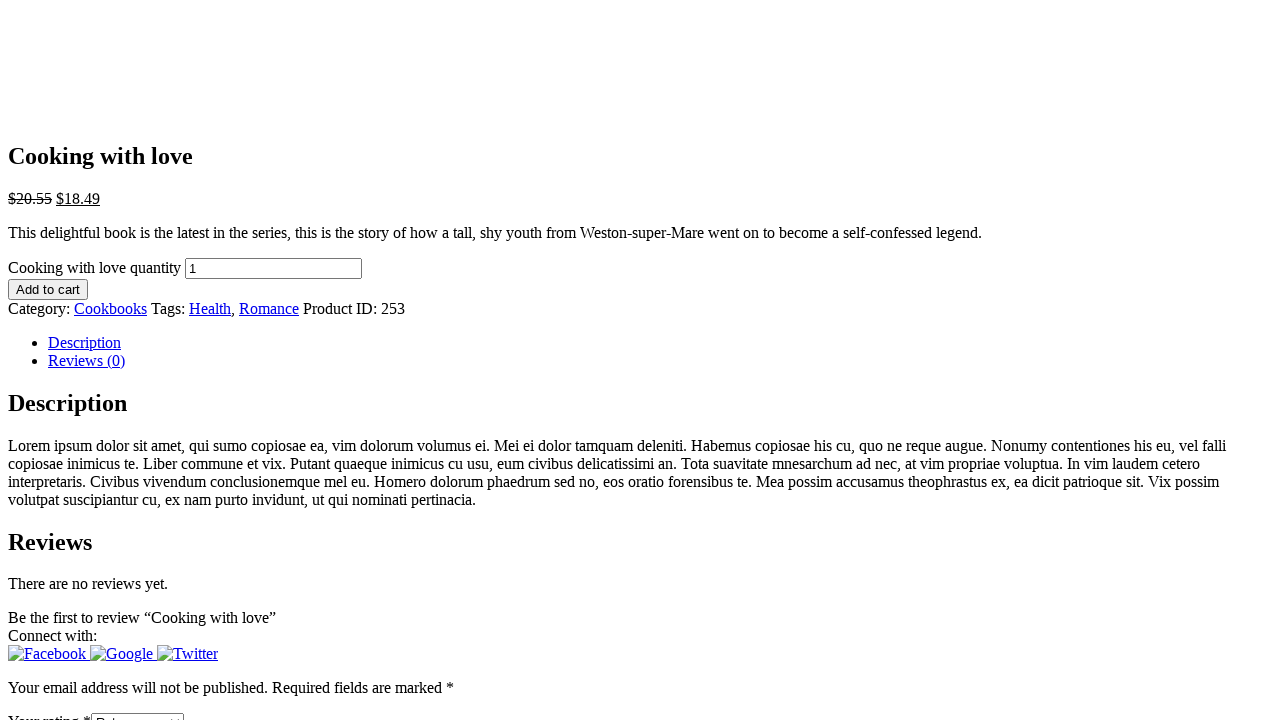

Filled author name field with 'Johnny Bravo' on input[name='author']
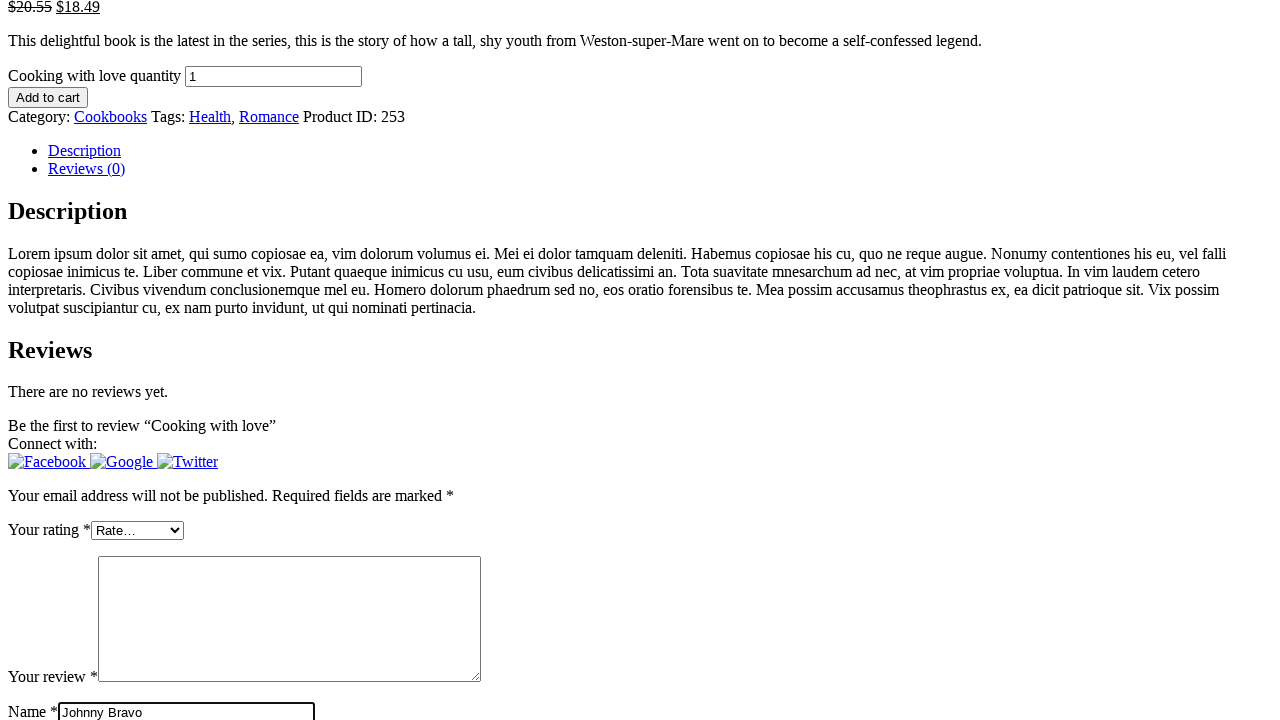

Cleared author name field on input[name='author']
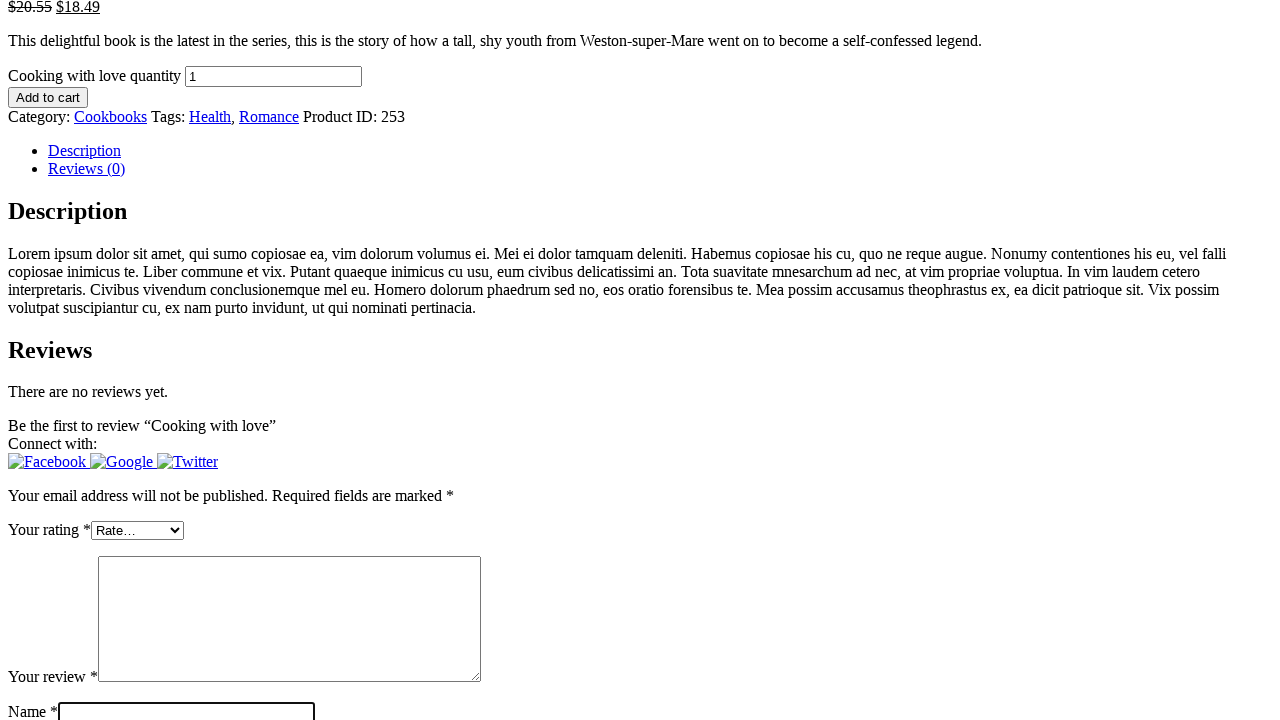

Filled author name field with 'John Doe' on input[name='author']
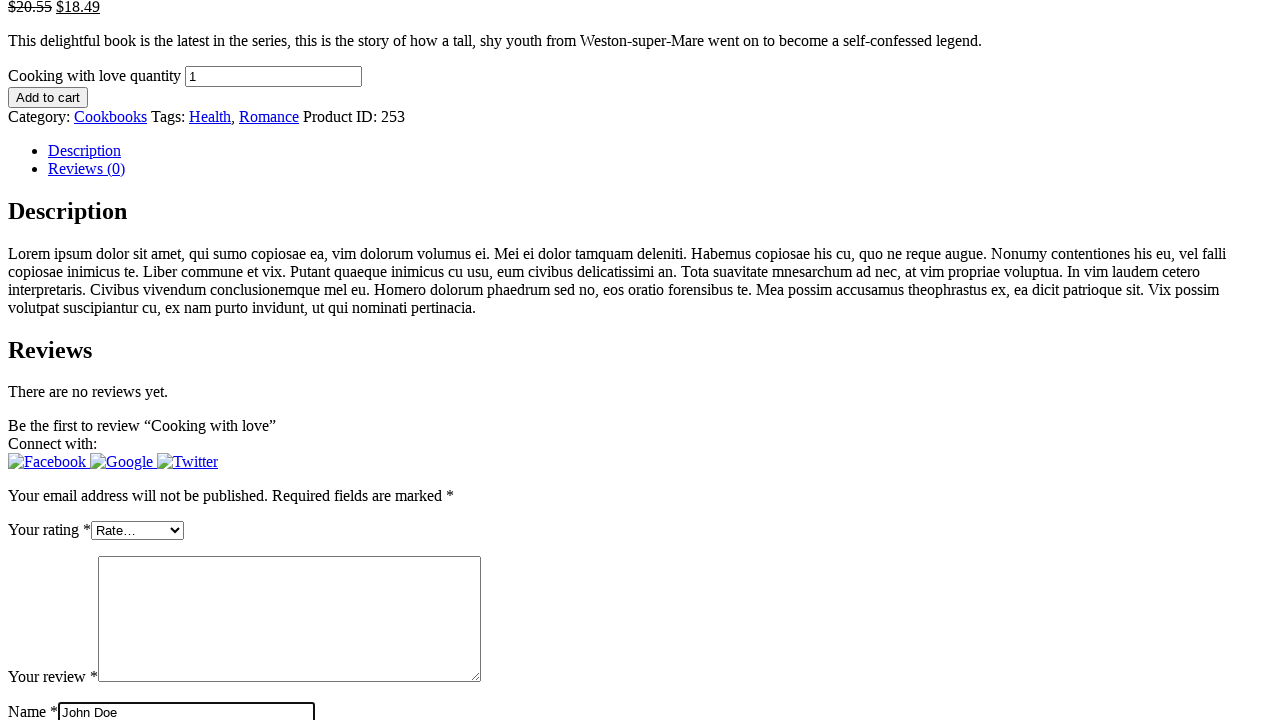

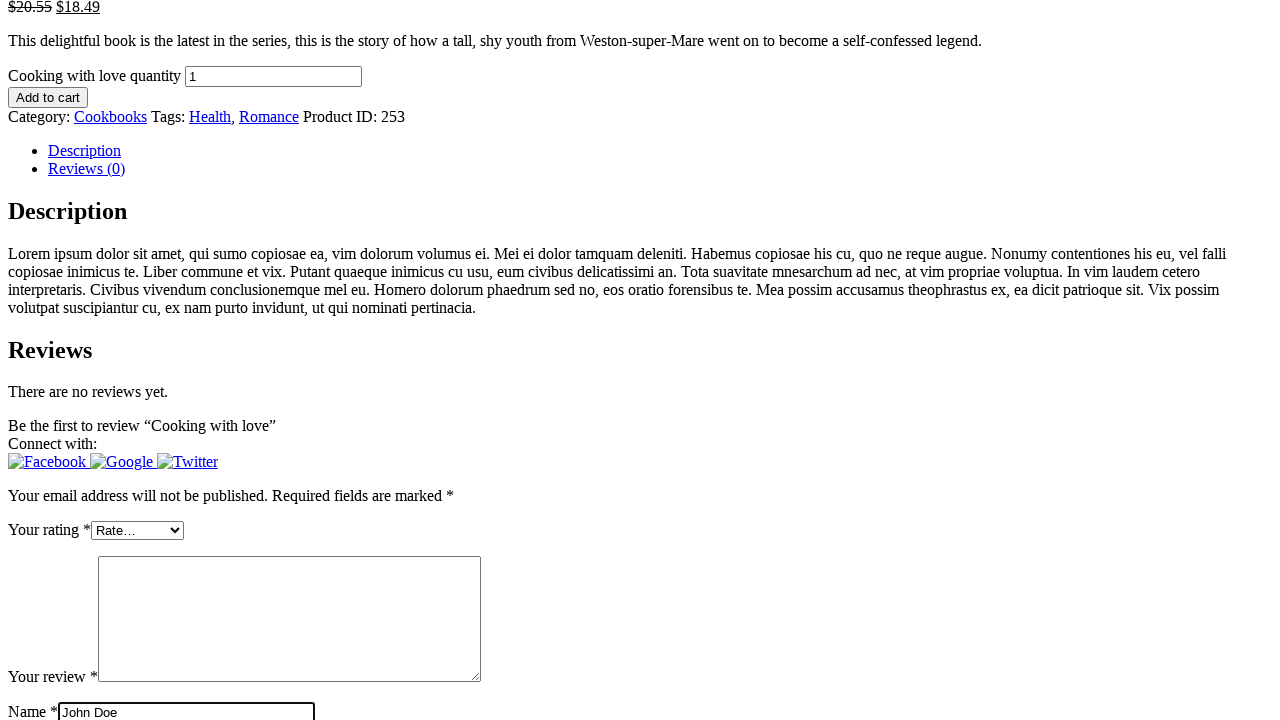